Tests un-marking items as complete by unchecking their toggle boxes

Starting URL: https://demo.playwright.dev/todomvc

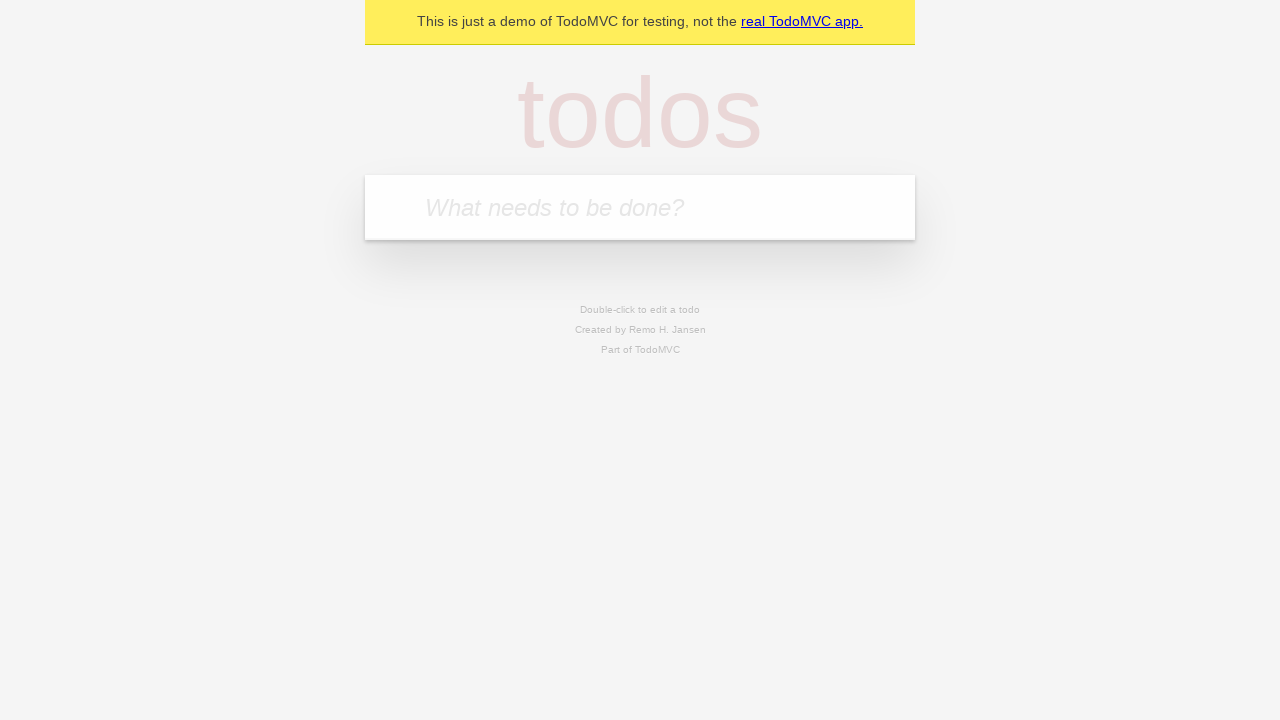

Filled new todo input with 'buy some cheese' on .new-todo
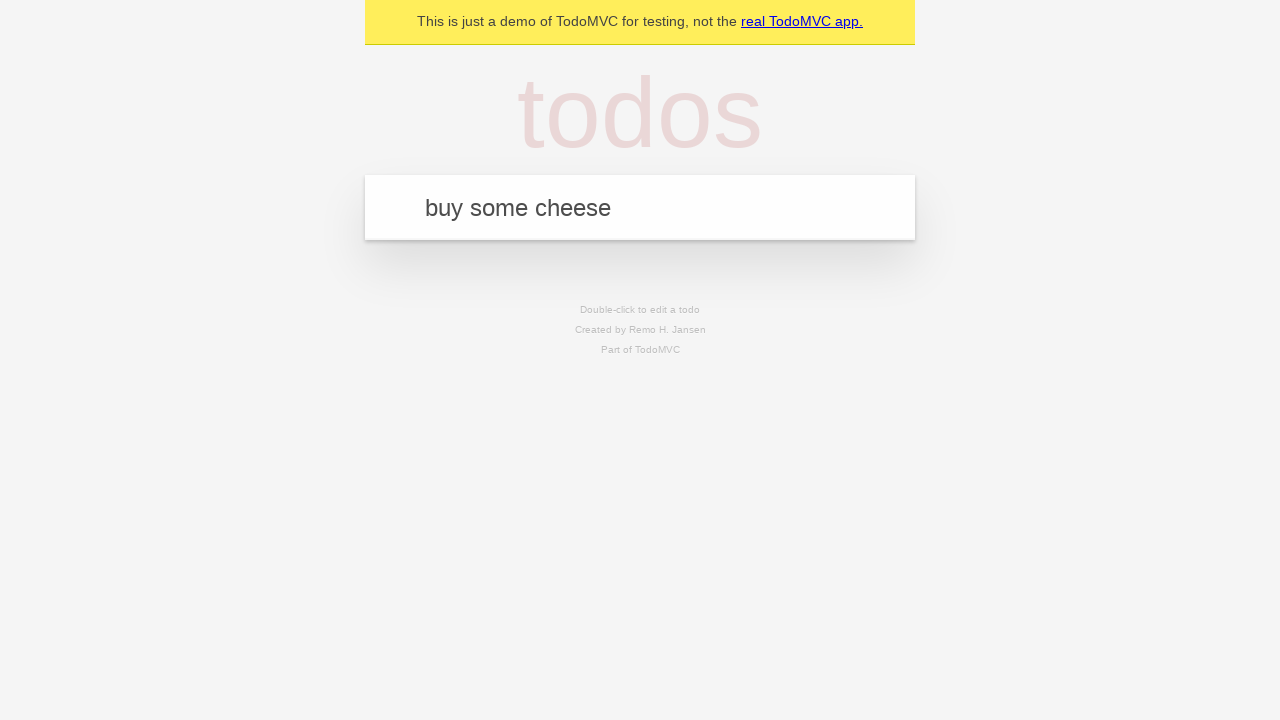

Pressed Enter to create first todo item on .new-todo
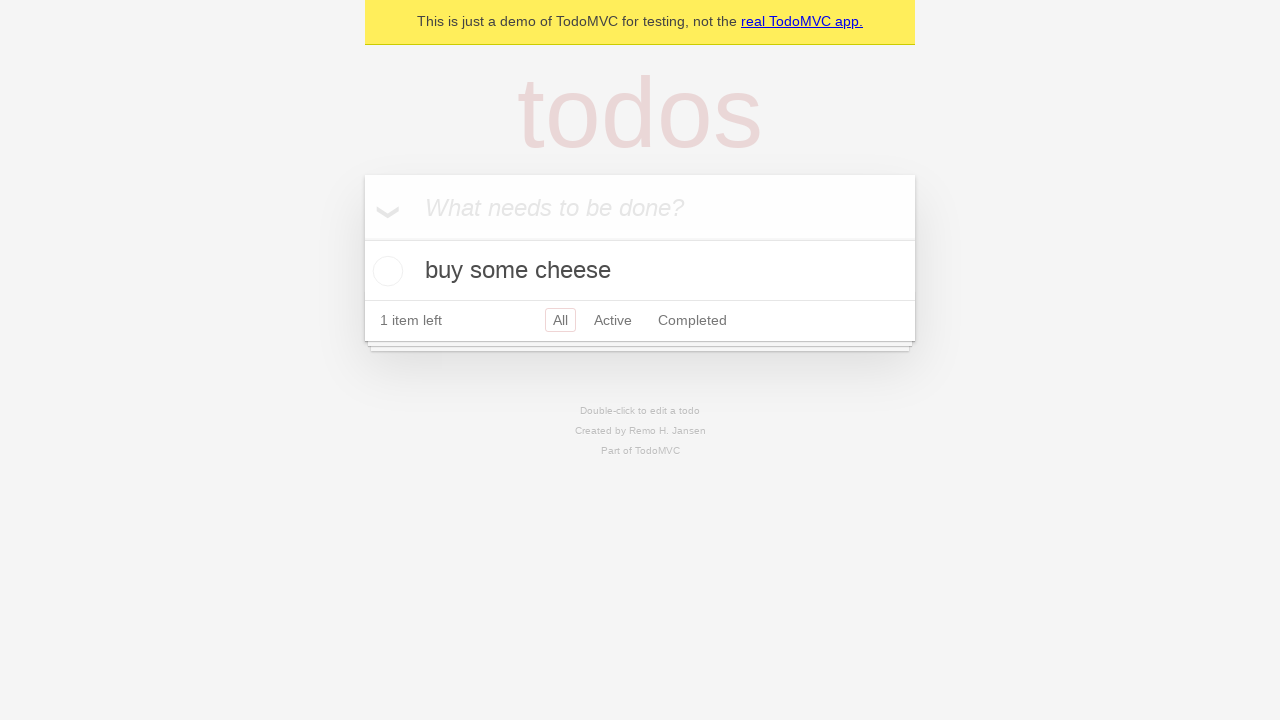

Filled new todo input with 'feed the cat' on .new-todo
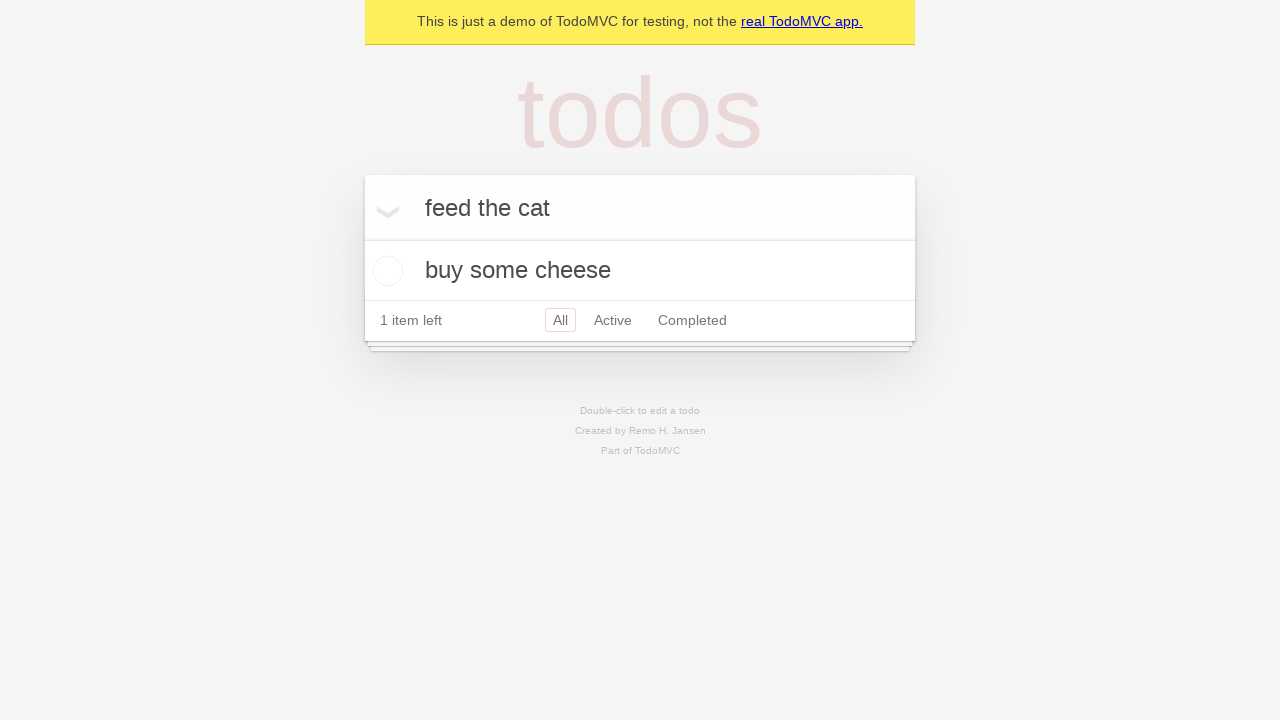

Pressed Enter to create second todo item on .new-todo
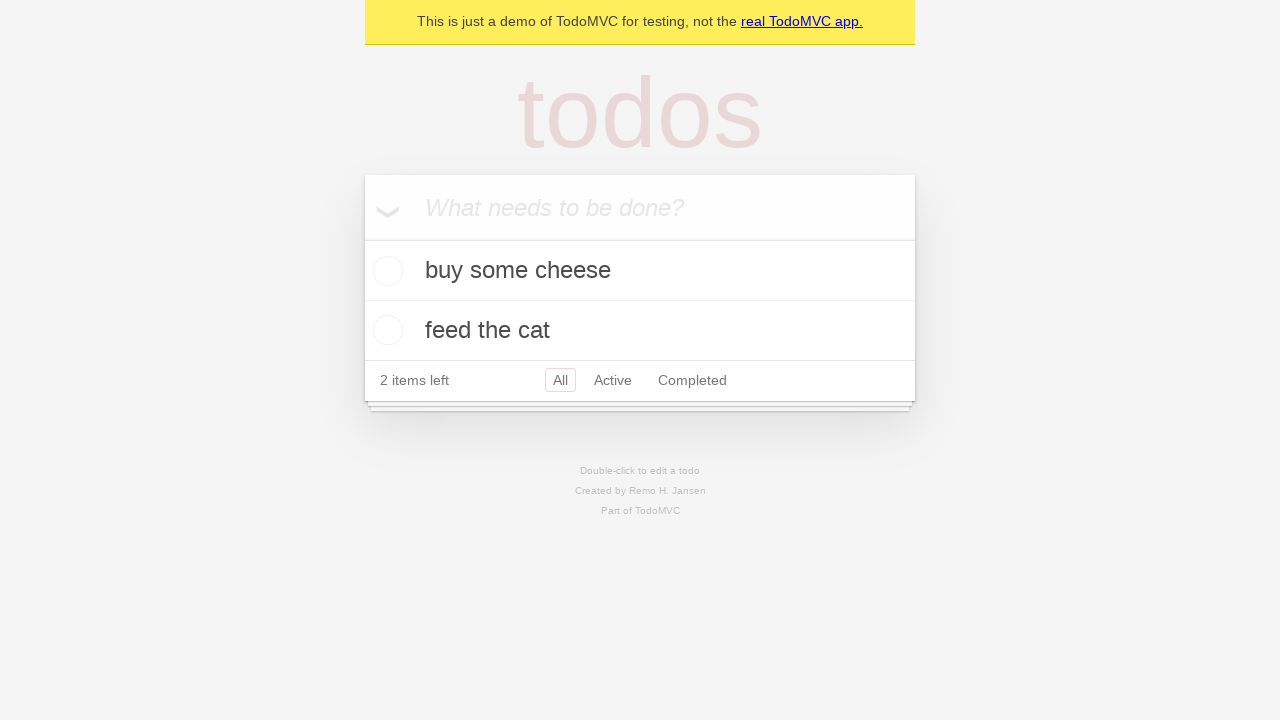

Waited for second todo item to be present
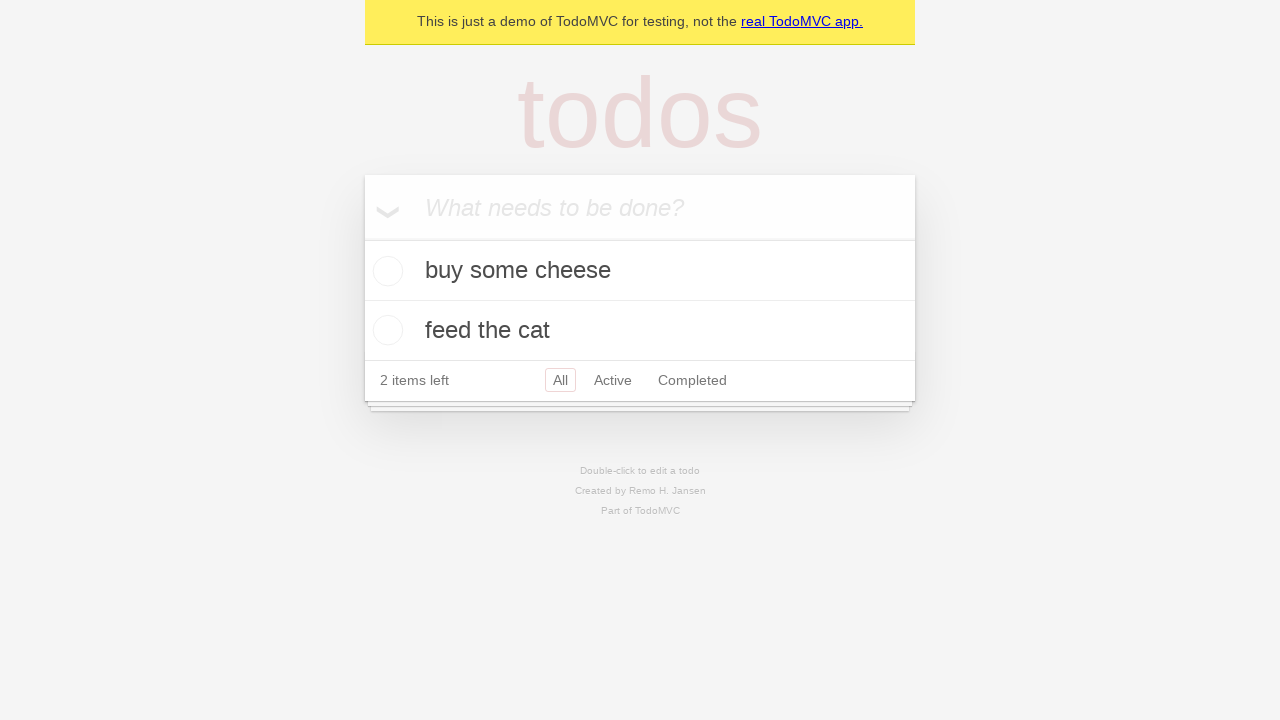

Located first todo item
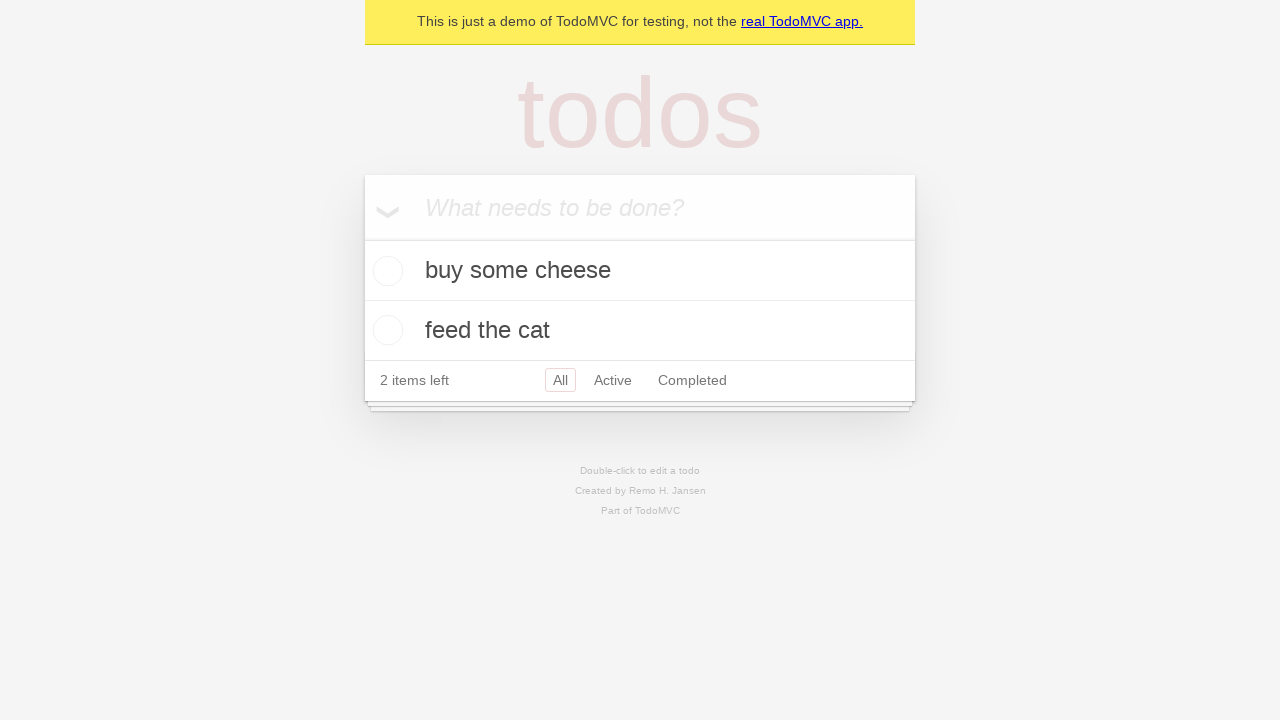

Checked toggle box to mark first item as complete at (385, 271) on .todo-list li >> nth=0 >> .toggle
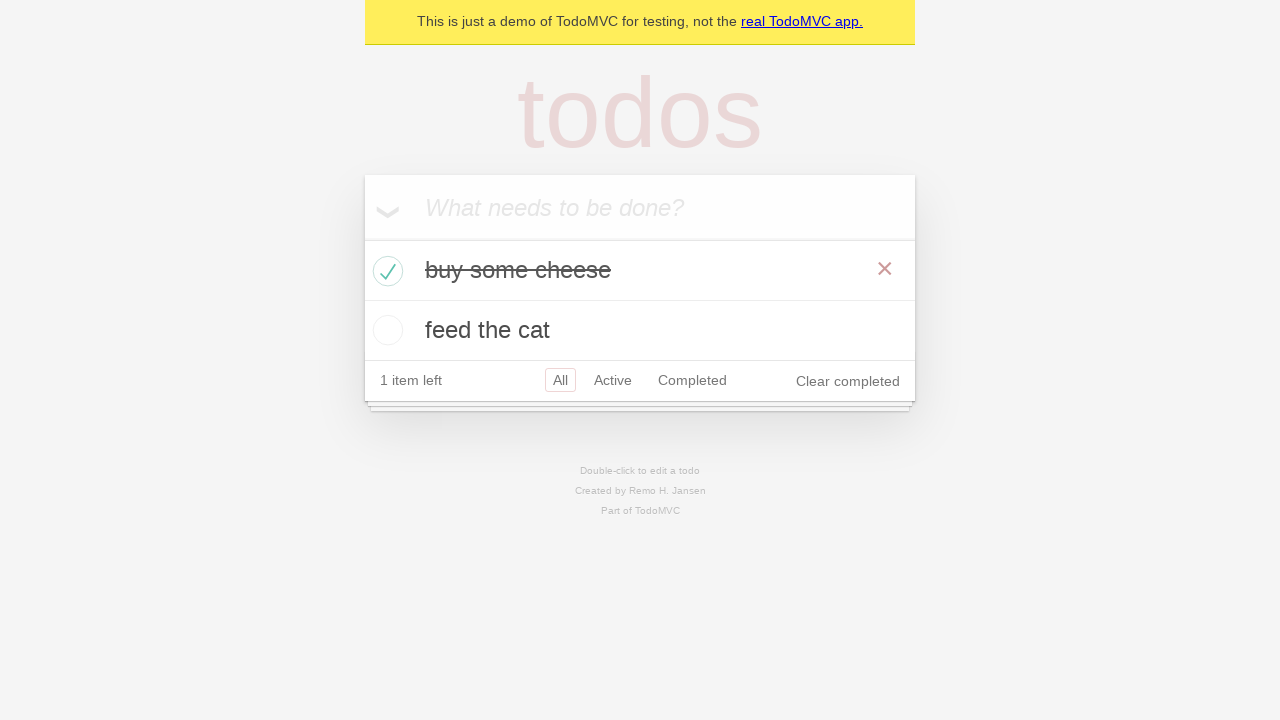

Unchecked toggle box to un-mark first item as complete at (385, 271) on .todo-list li >> nth=0 >> .toggle
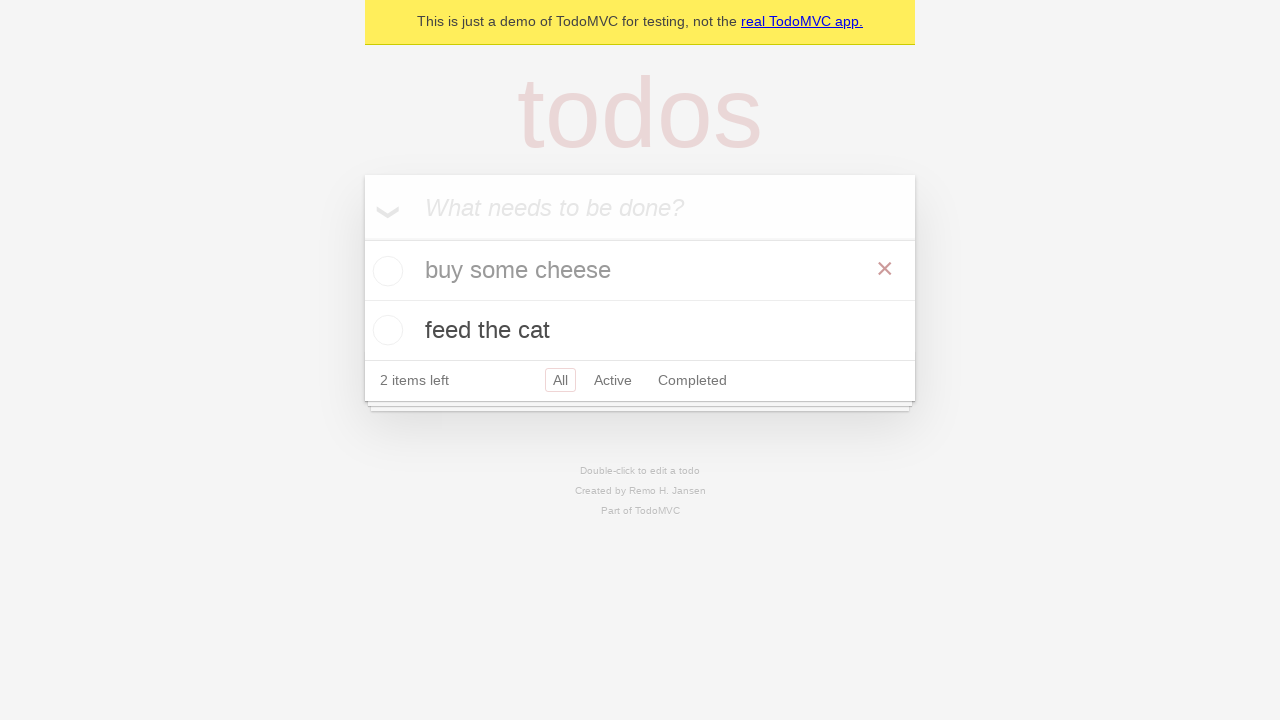

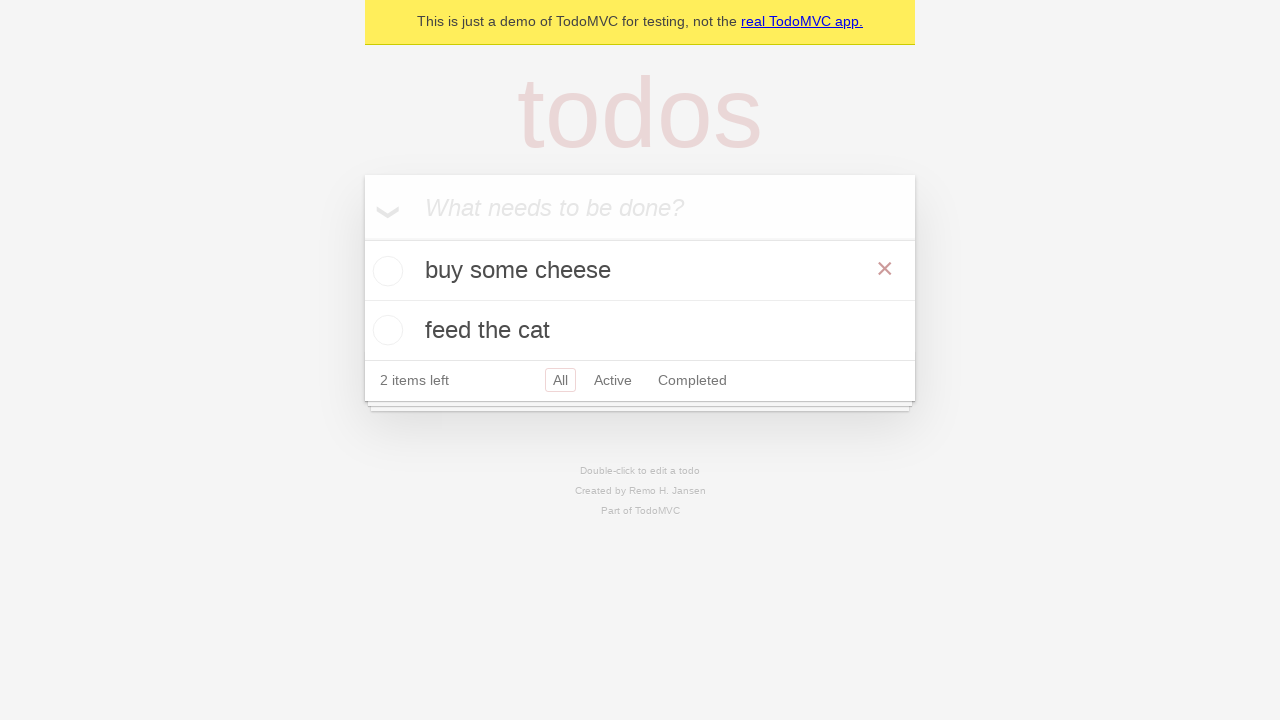